Navigates to the signup page by clicking the signup button

Starting URL: https://selenium-blog.herokuapp.com

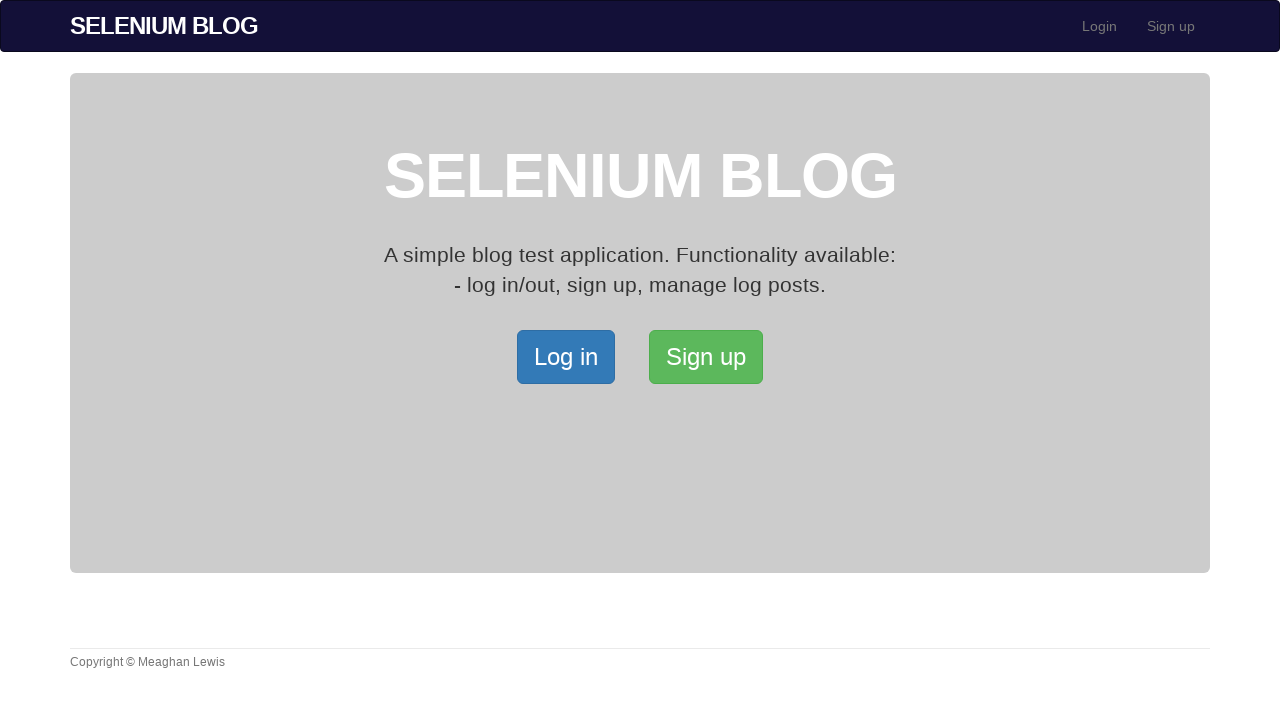

Clicked the SignUp button at (706, 357) on xpath=//div[2]/div/a[2]
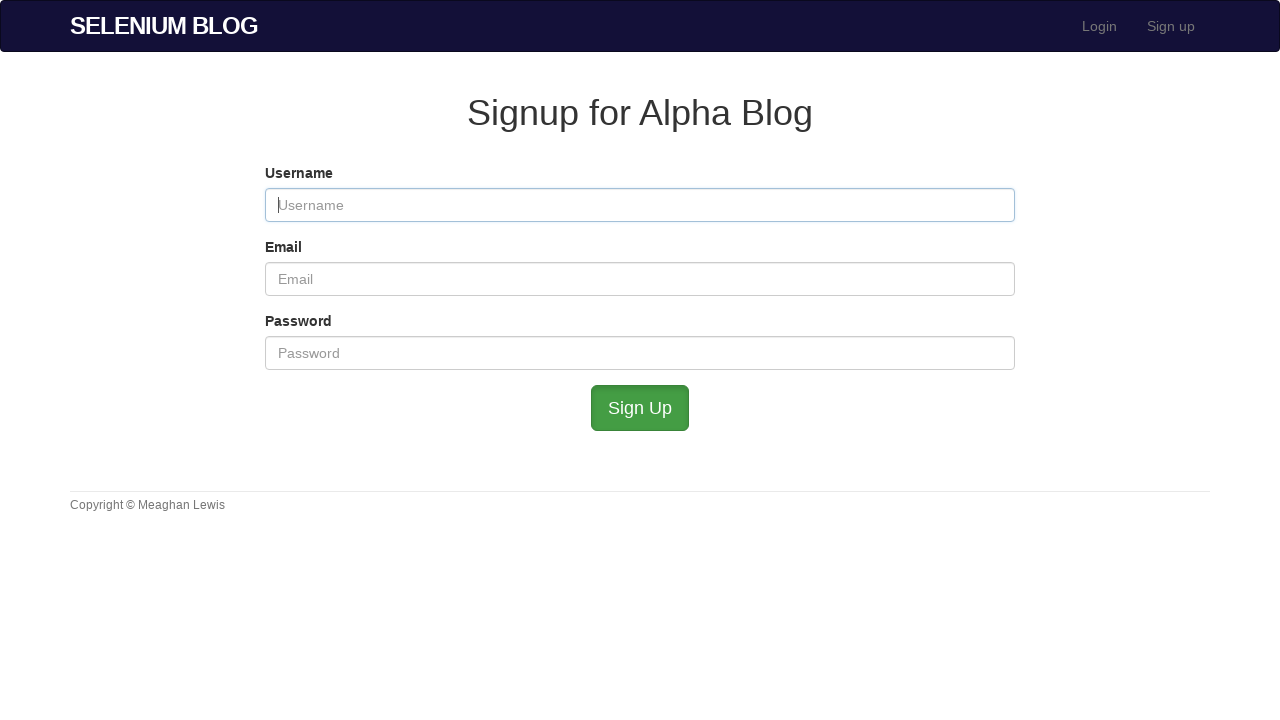

Navigated to signup page and URL confirmed
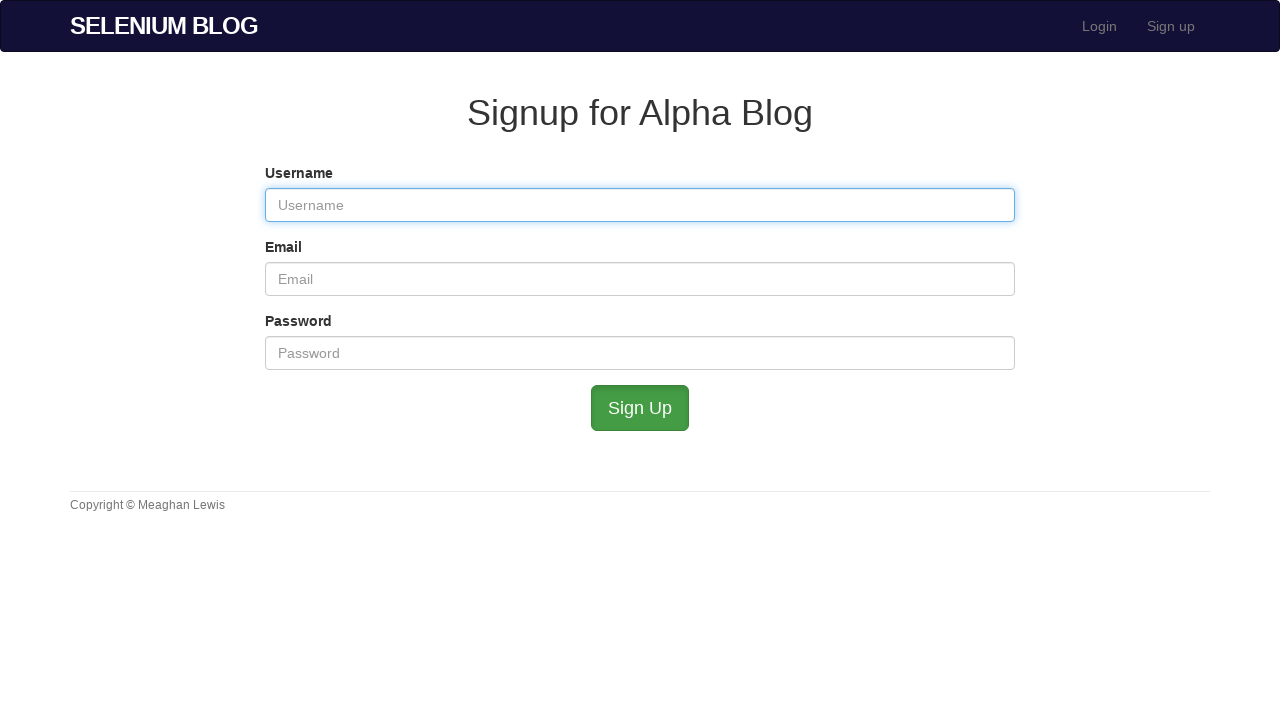

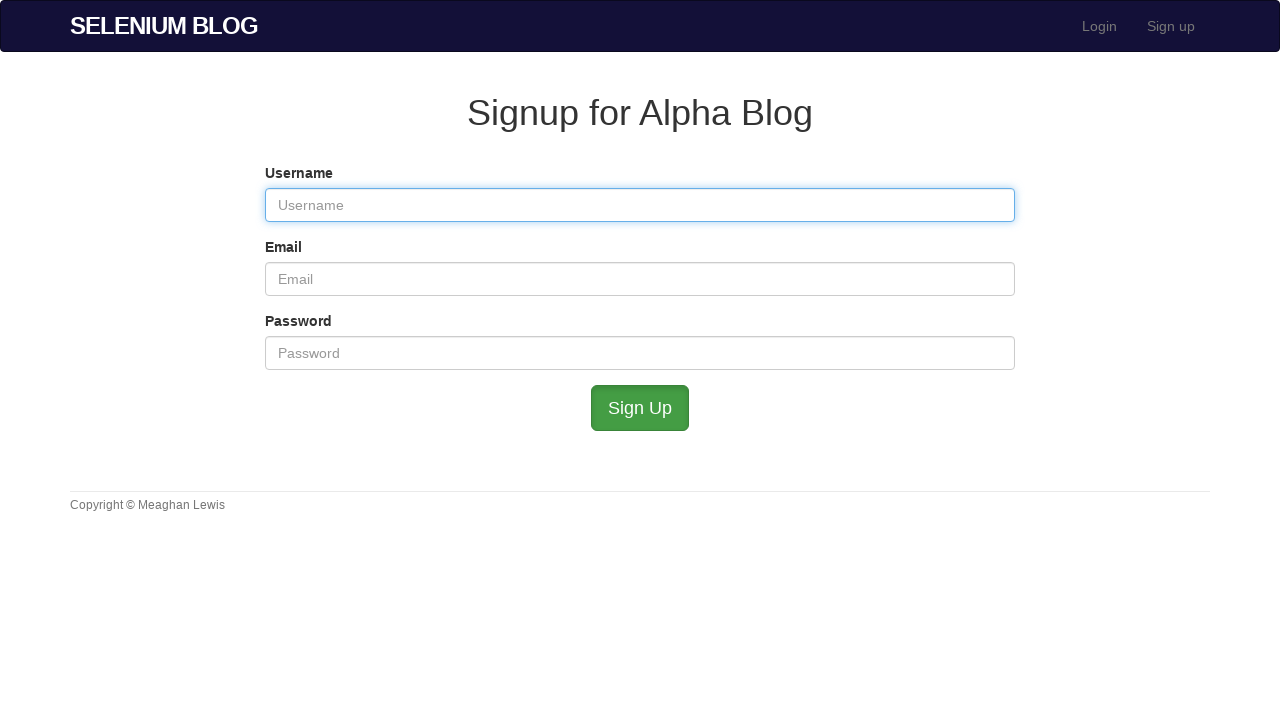